Tests that entered text is trimmed when editing a todo item

Starting URL: https://demo.playwright.dev/todomvc

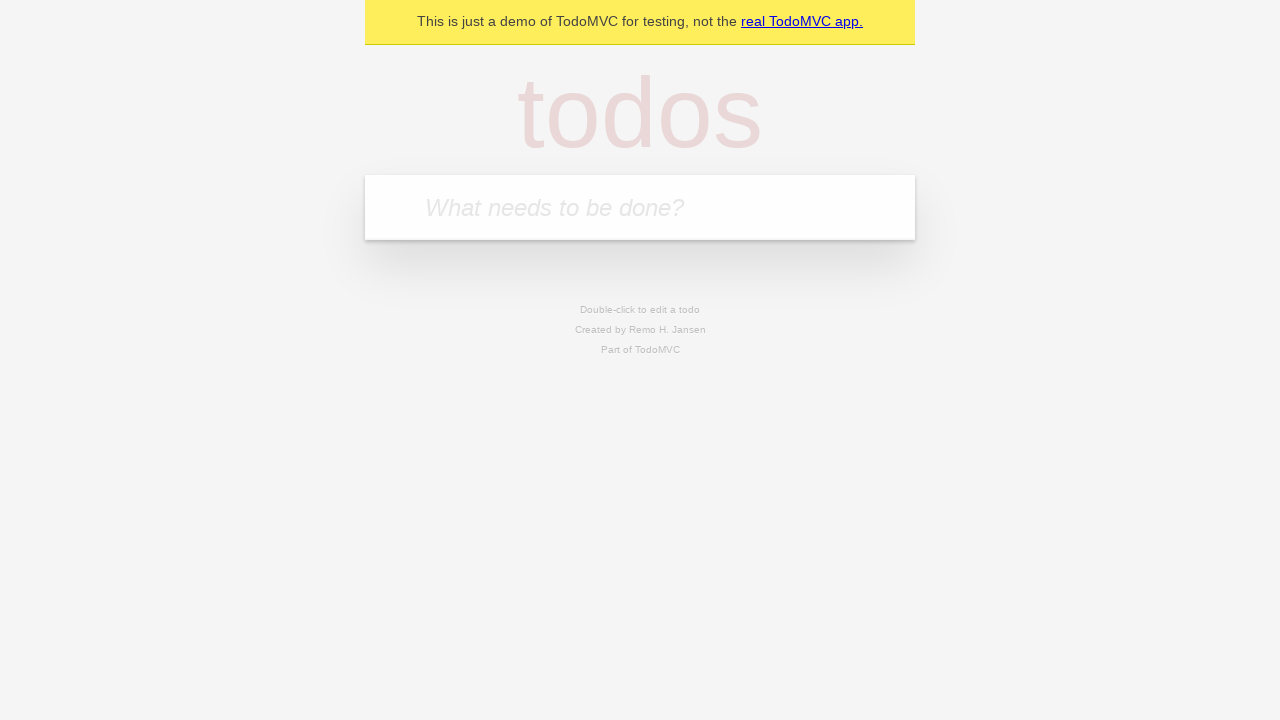

Filled new todo input with 'buy some cheese' on internal:attr=[placeholder="What needs to be done?"i]
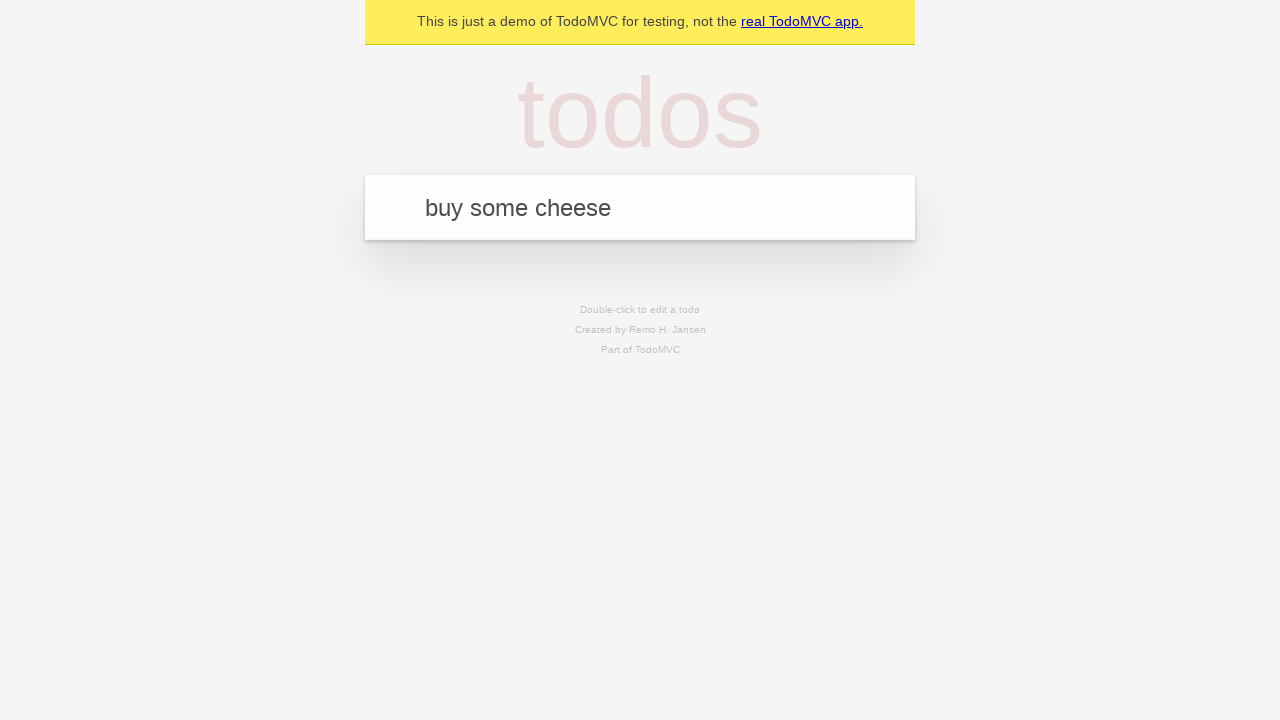

Pressed Enter to create todo 'buy some cheese' on internal:attr=[placeholder="What needs to be done?"i]
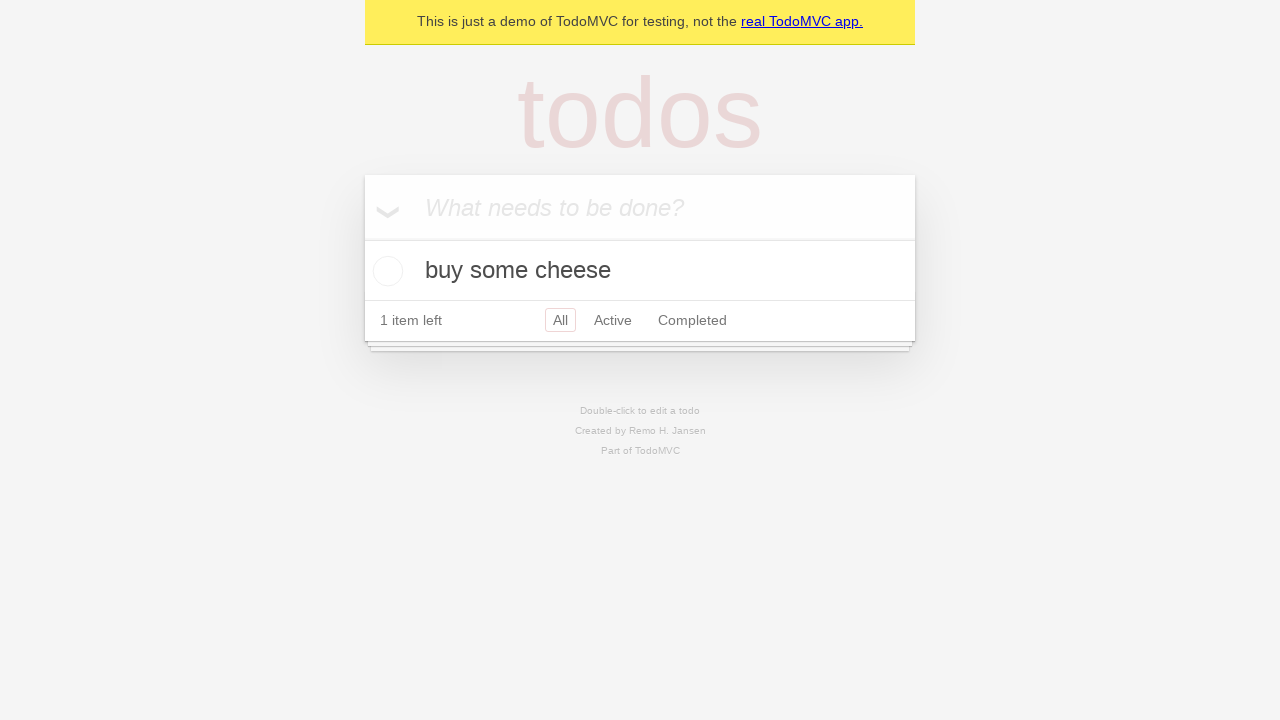

Filled new todo input with 'feed the cat' on internal:attr=[placeholder="What needs to be done?"i]
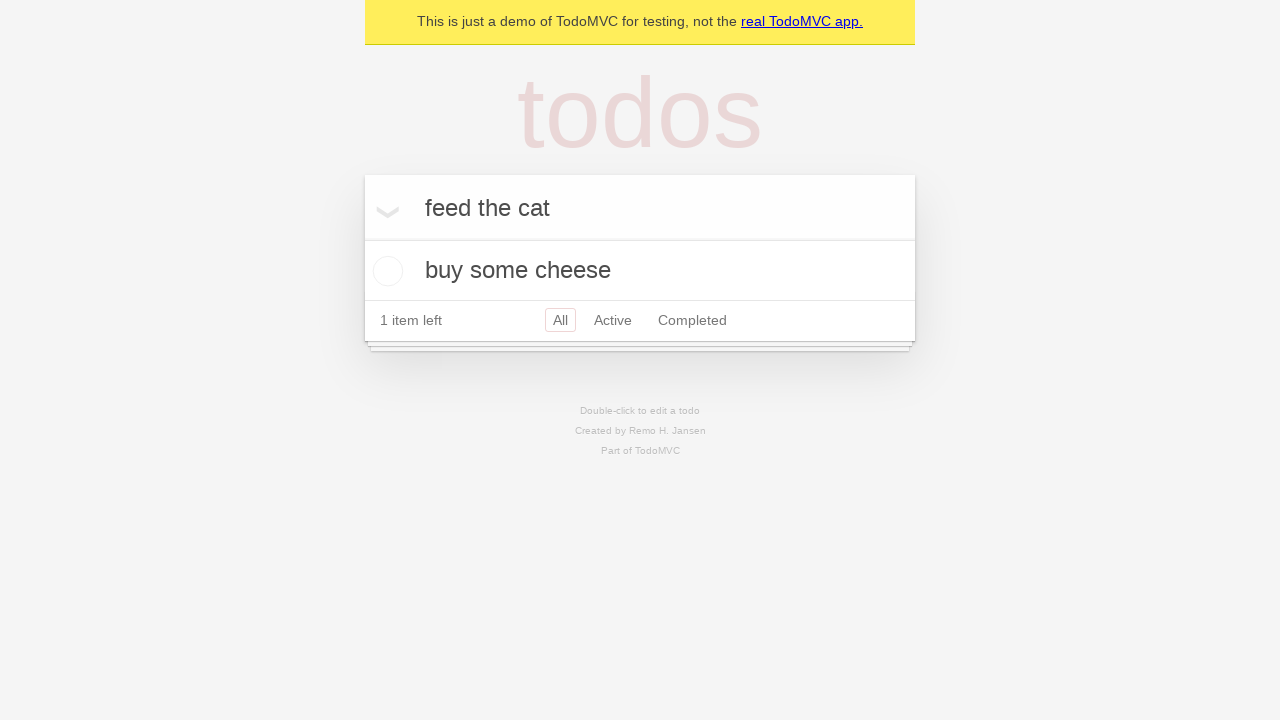

Pressed Enter to create todo 'feed the cat' on internal:attr=[placeholder="What needs to be done?"i]
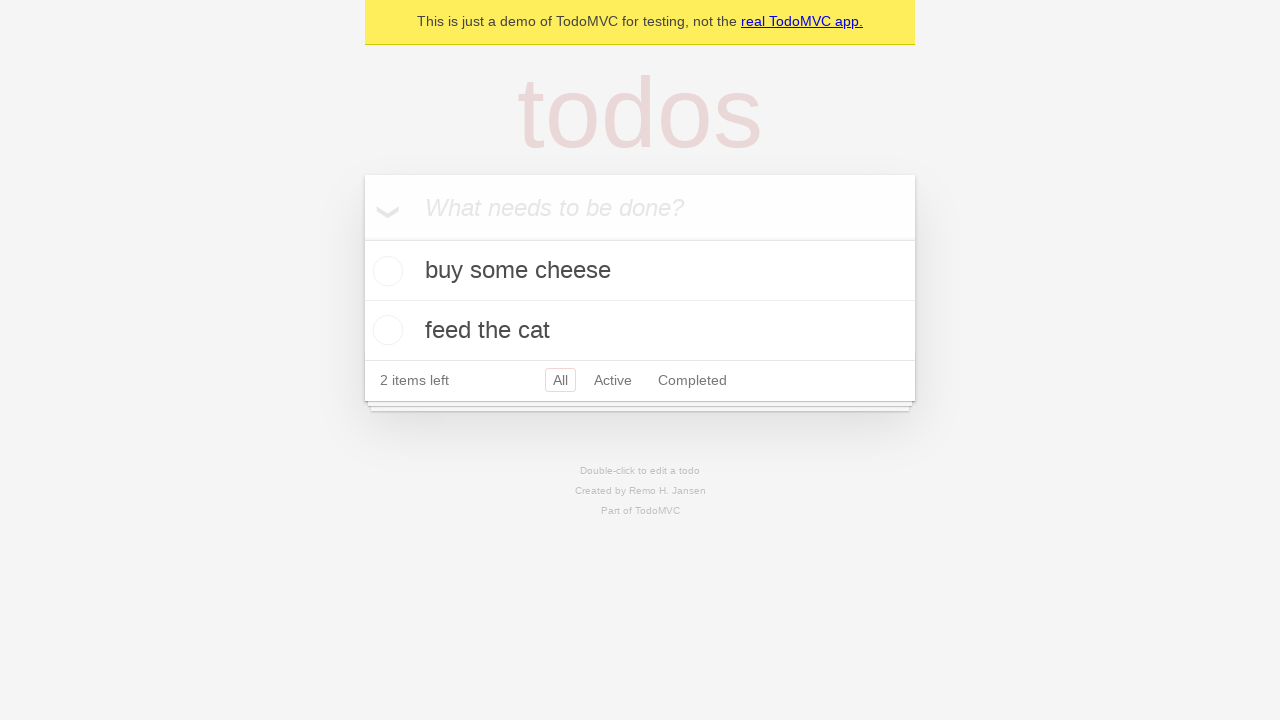

Filled new todo input with 'book a doctors appointment' on internal:attr=[placeholder="What needs to be done?"i]
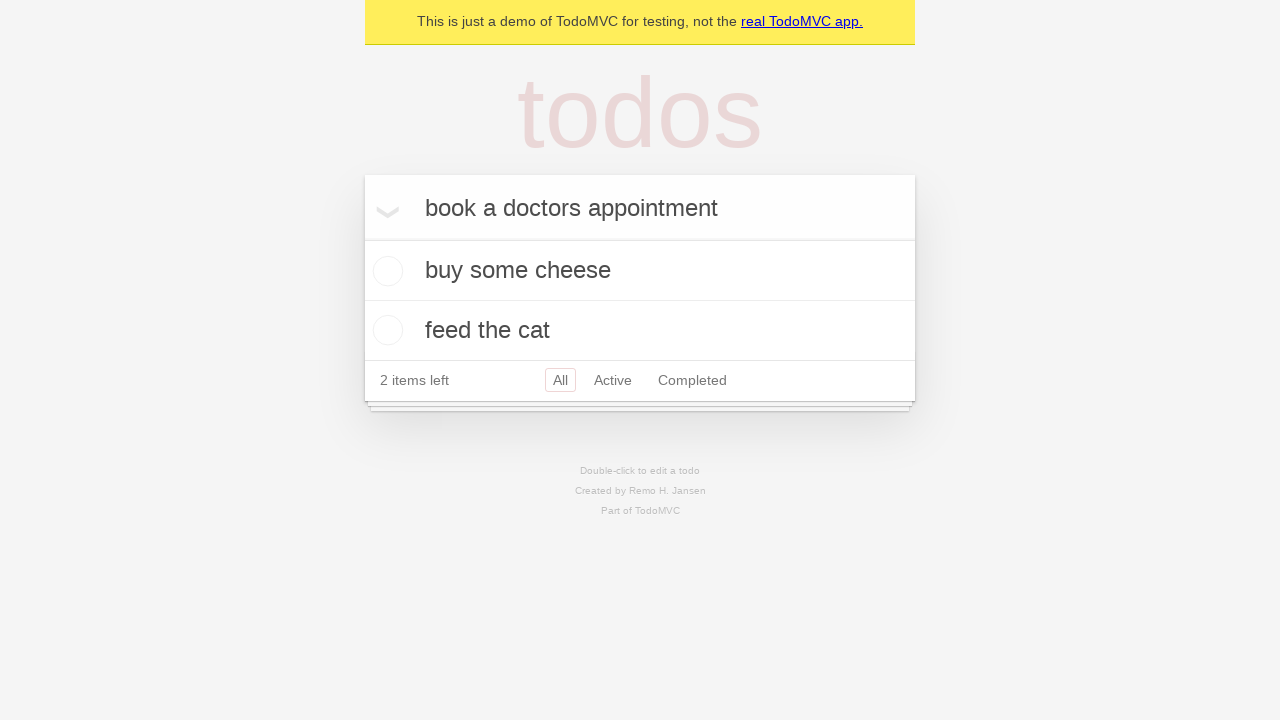

Pressed Enter to create todo 'book a doctors appointment' on internal:attr=[placeholder="What needs to be done?"i]
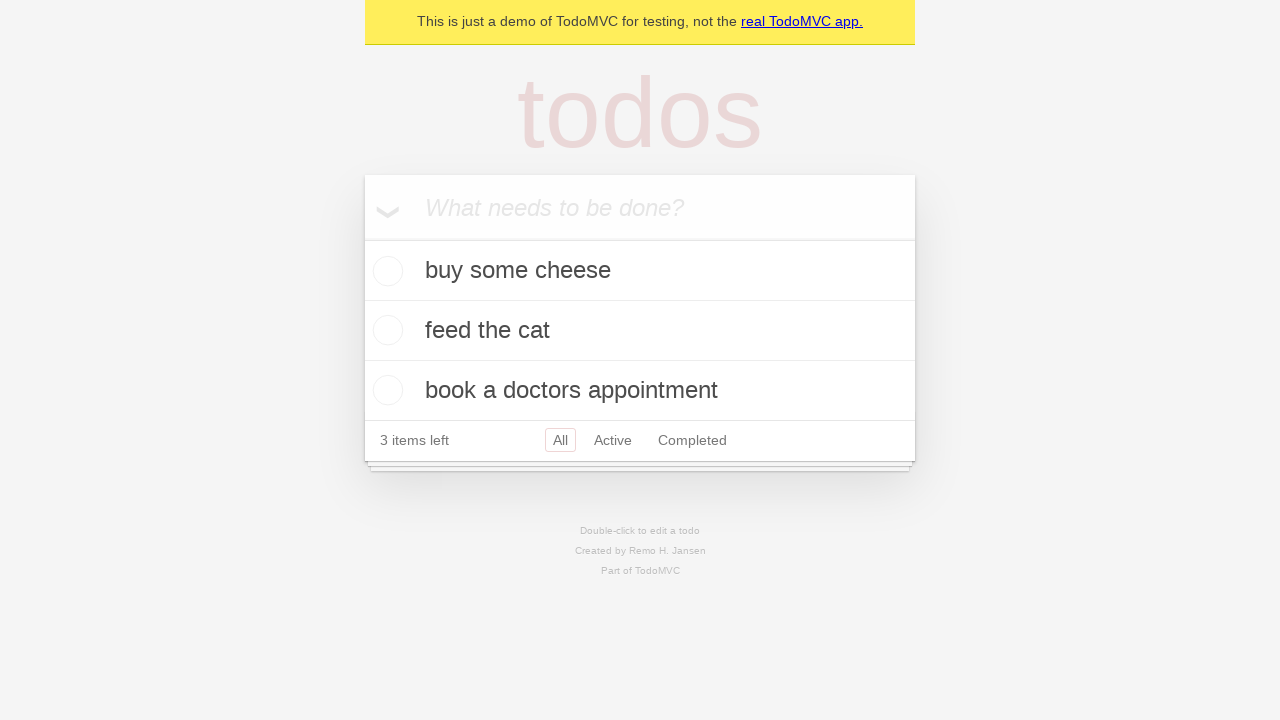

Waited for all 3 todos to be created and saved in localStorage
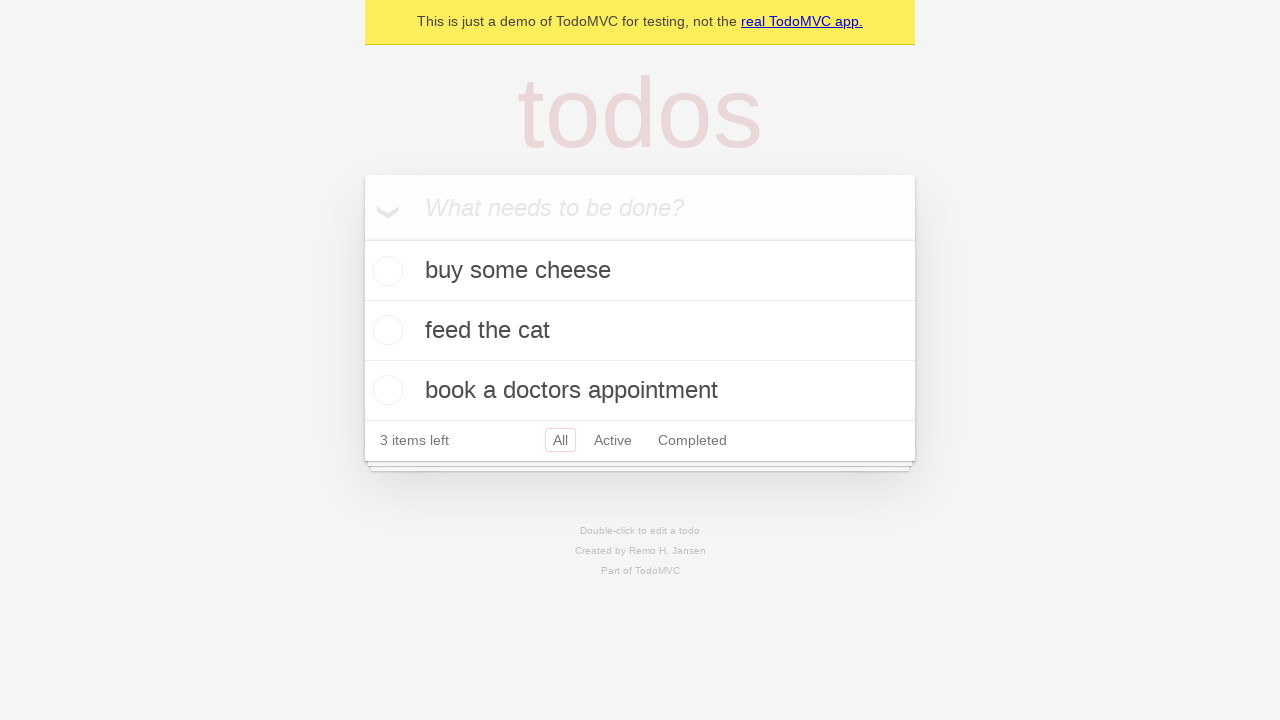

Double-clicked the second todo item to enter edit mode at (640, 331) on internal:testid=[data-testid="todo-item"s] >> nth=1
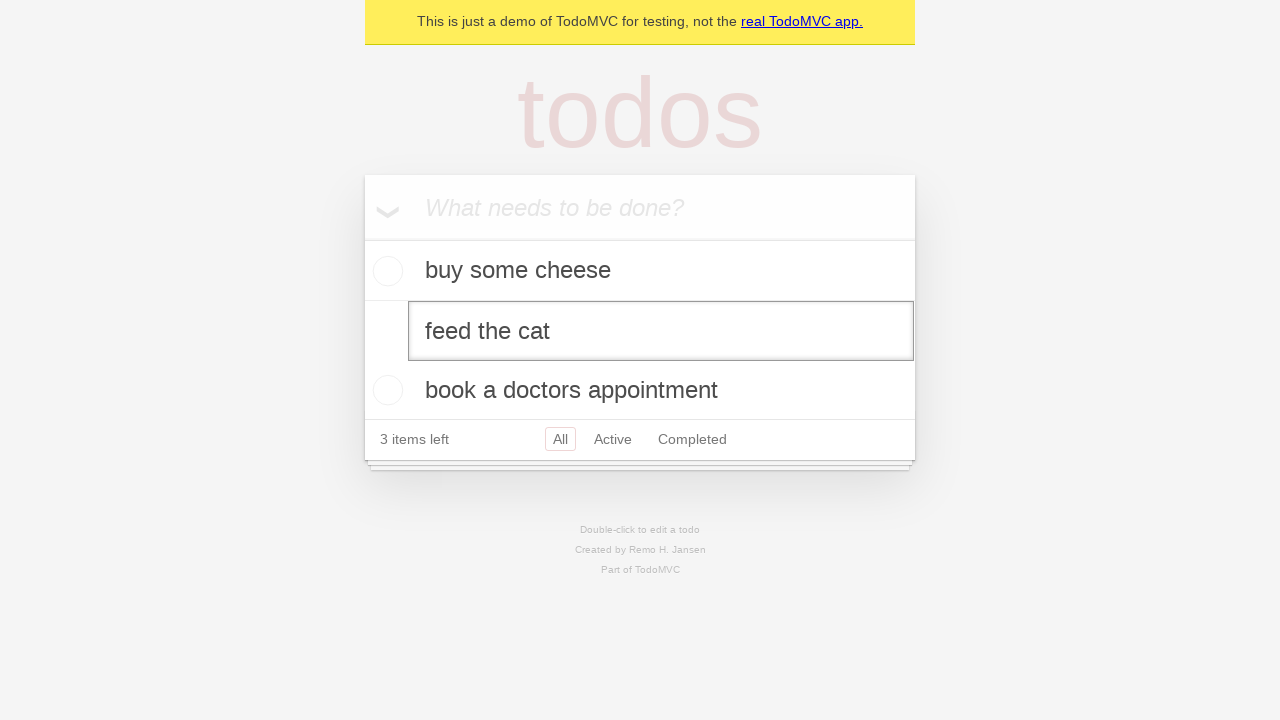

Filled edit field with text containing leading and trailing whitespace on internal:testid=[data-testid="todo-item"s] >> nth=1 >> internal:role=textbox[nam
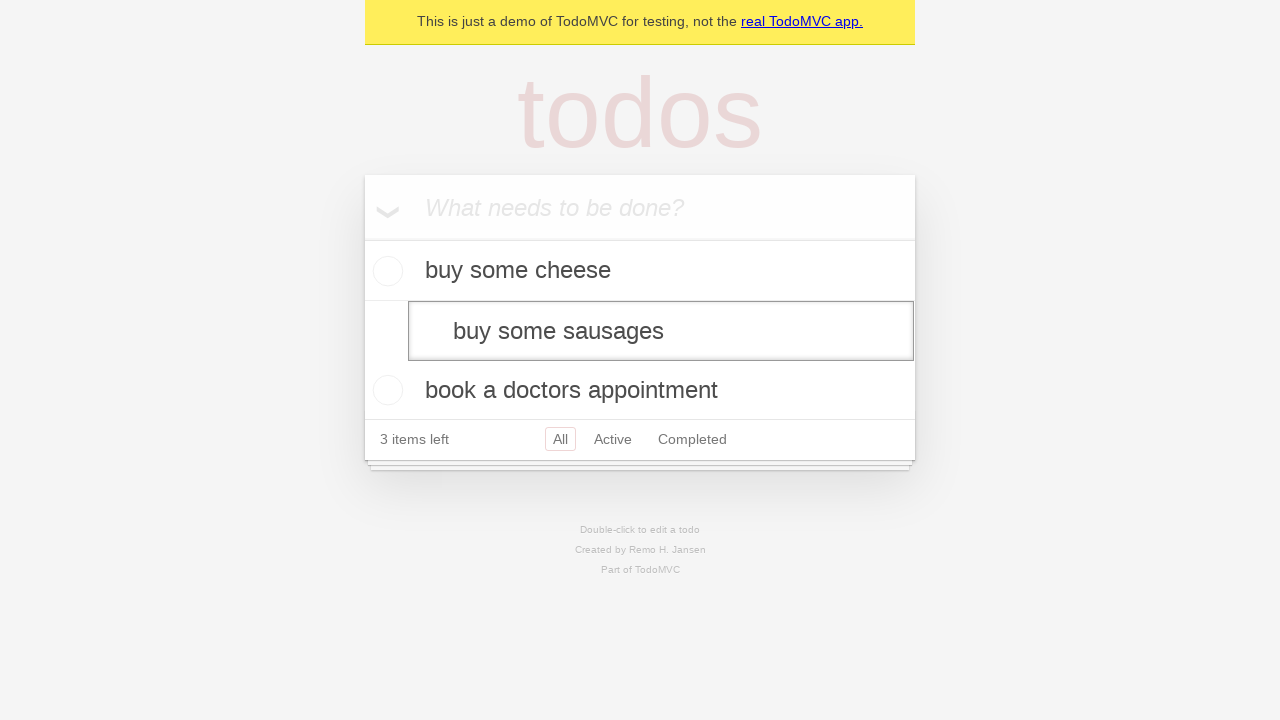

Pressed Enter to save the edited todo with whitespace on internal:testid=[data-testid="todo-item"s] >> nth=1 >> internal:role=textbox[nam
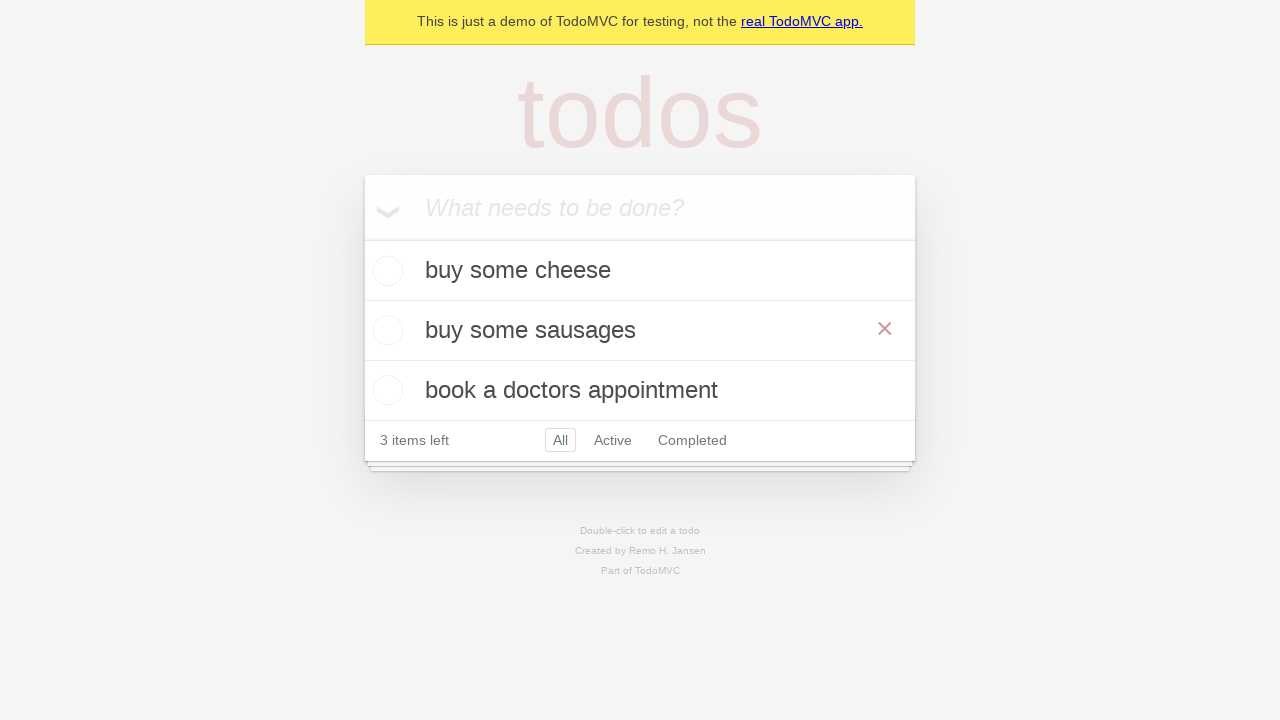

Verified that whitespace was trimmed and todo was saved as 'buy some sausages' in localStorage
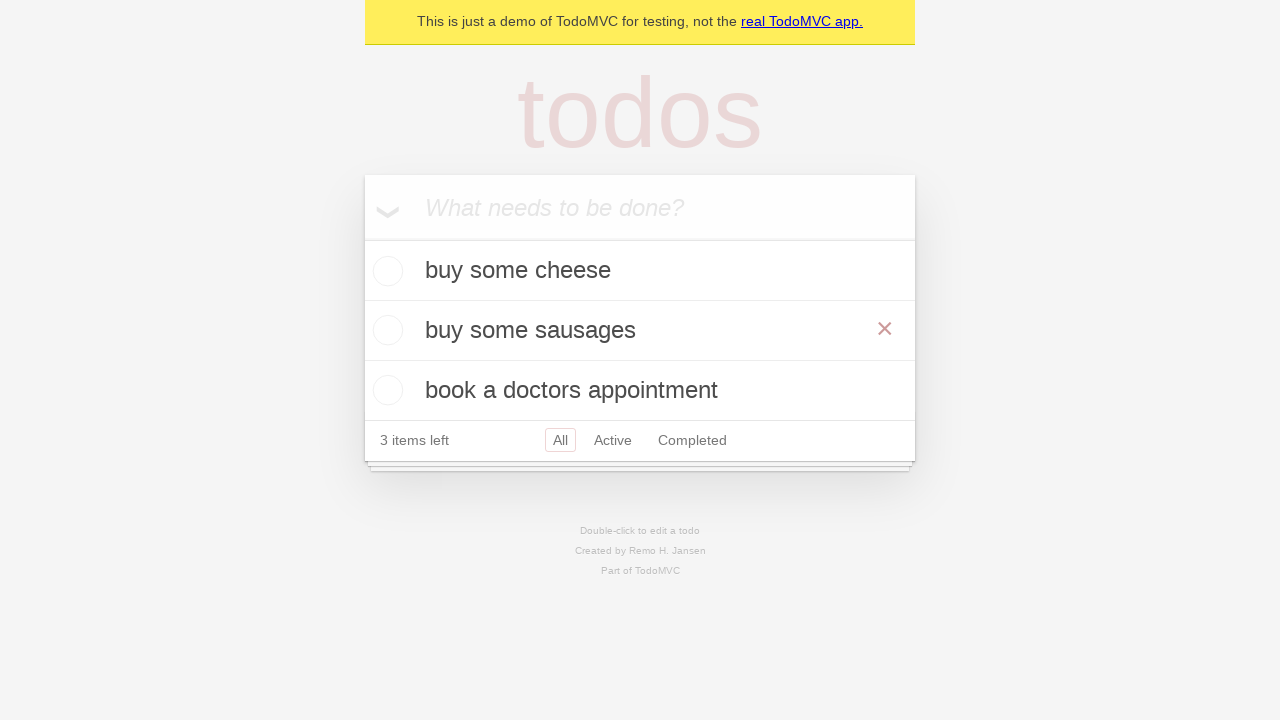

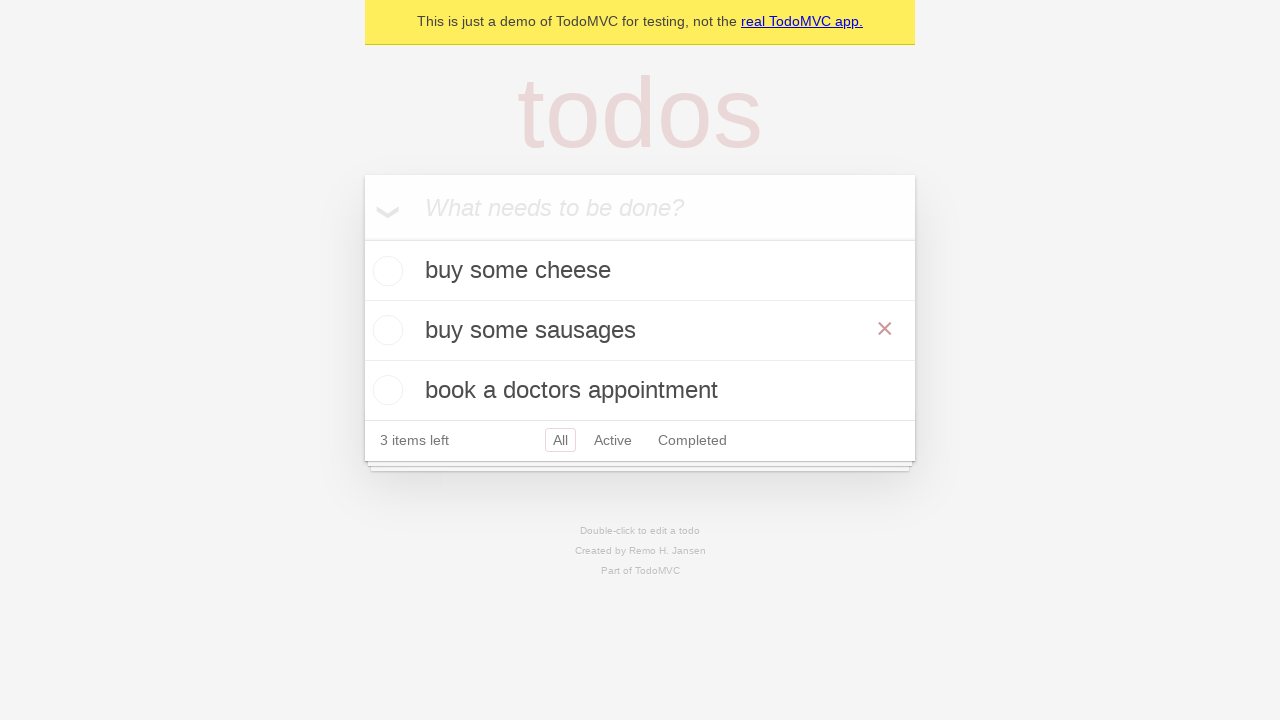